Solves a math problem on the page by extracting a value, calculating a mathematical expression, and submitting the answer along with checkbox and radio button selections

Starting URL: http://suninjuly.github.io/math.html

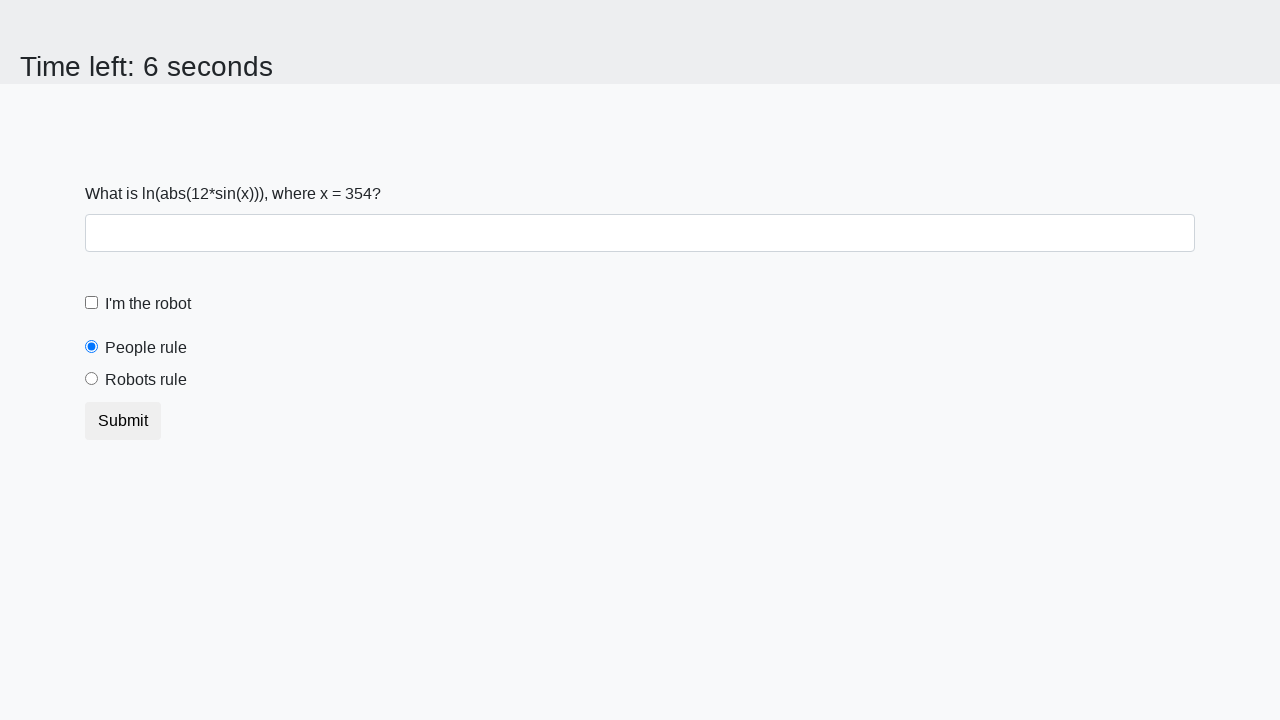

Extracted value from span#input_value
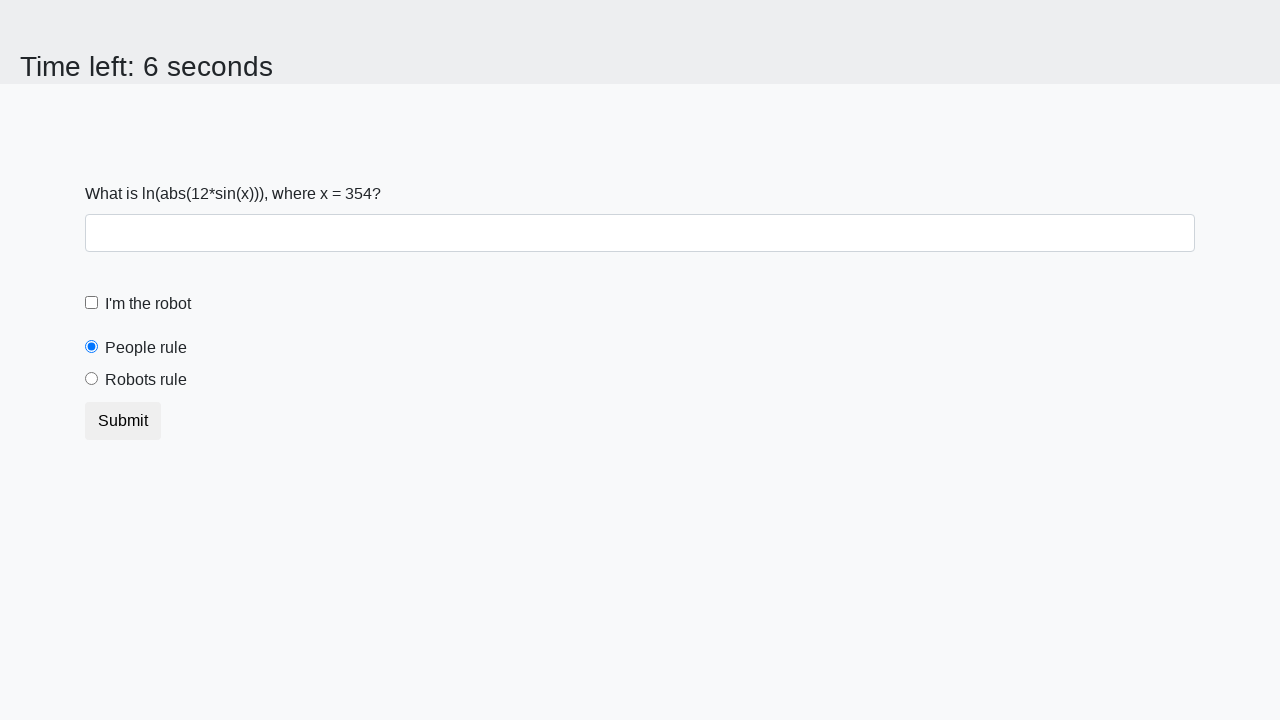

Calculated mathematical expression: log(abs(12*sin(x)))
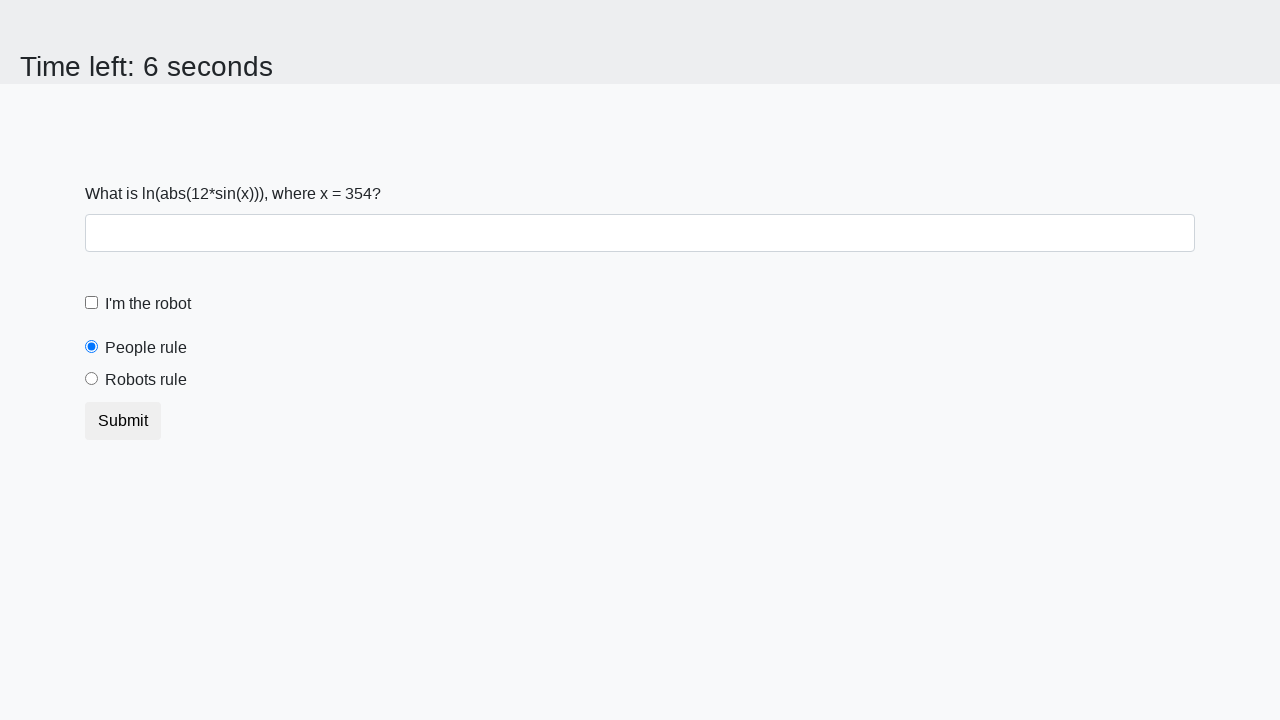

Filled answer field with calculated value on input#answer
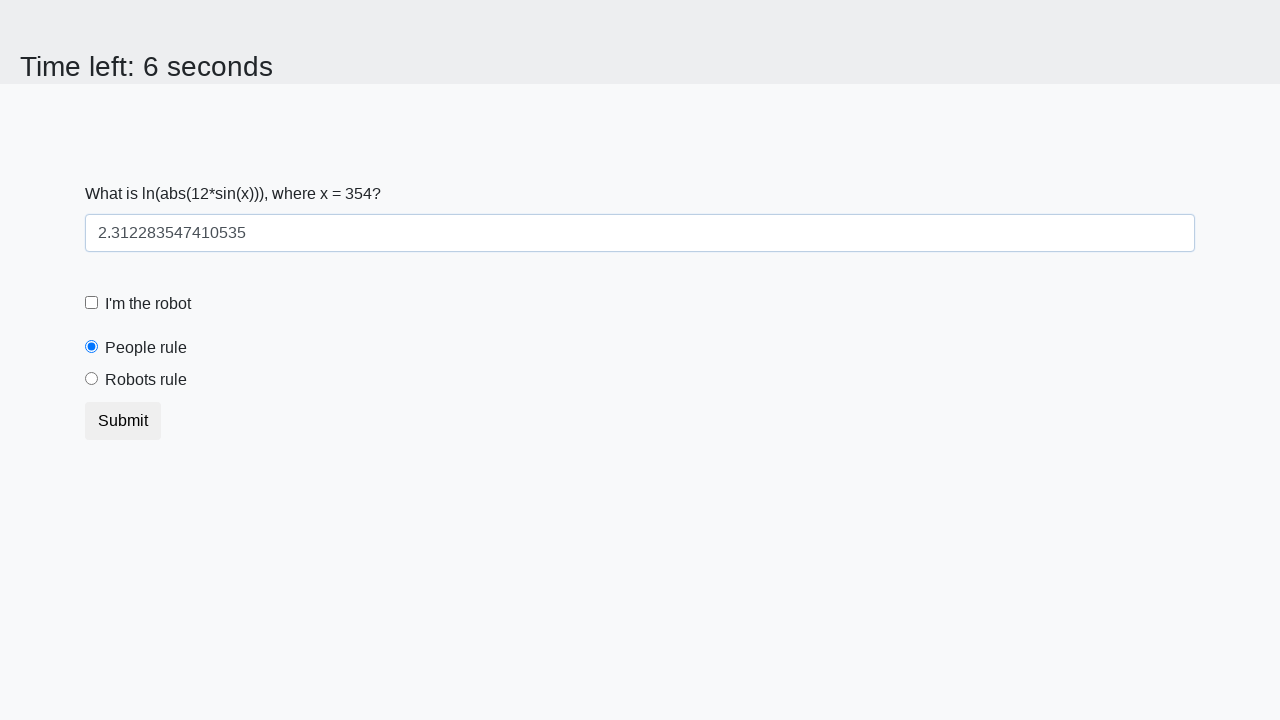

Clicked robot checkbox at (92, 303) on input#robotCheckbox
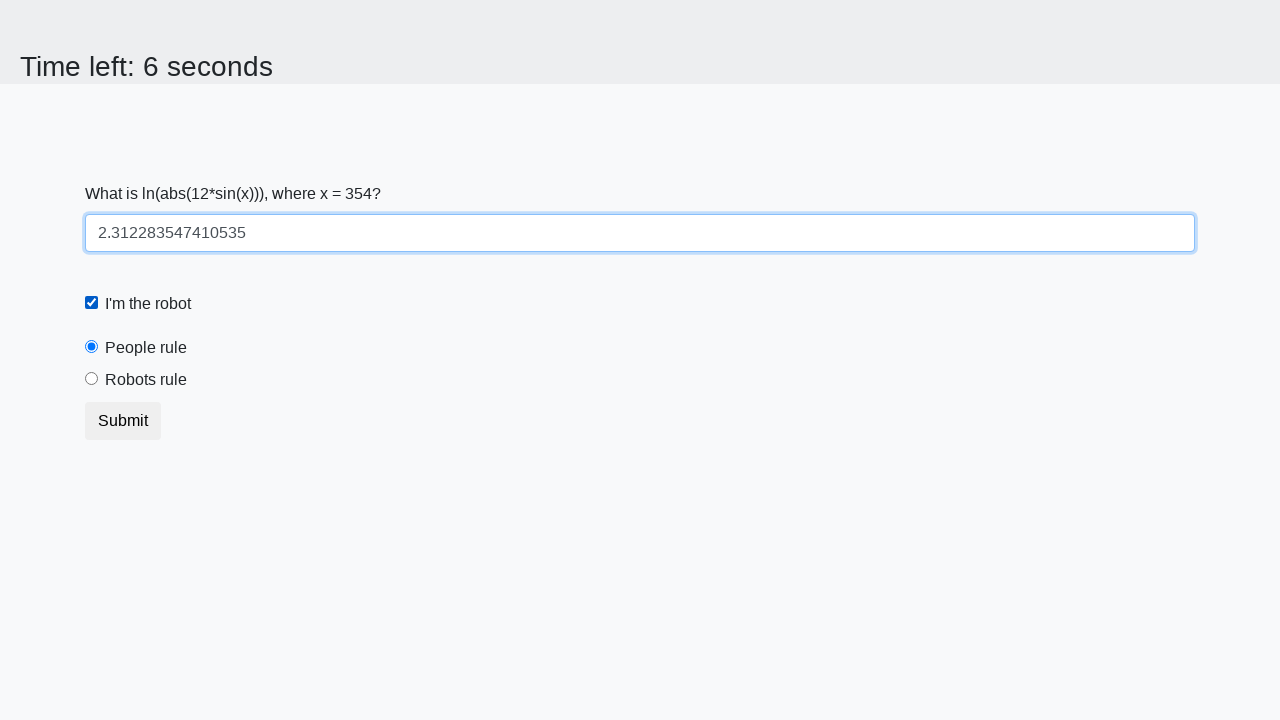

Clicked robots rule radio button at (92, 379) on input#robotsRule
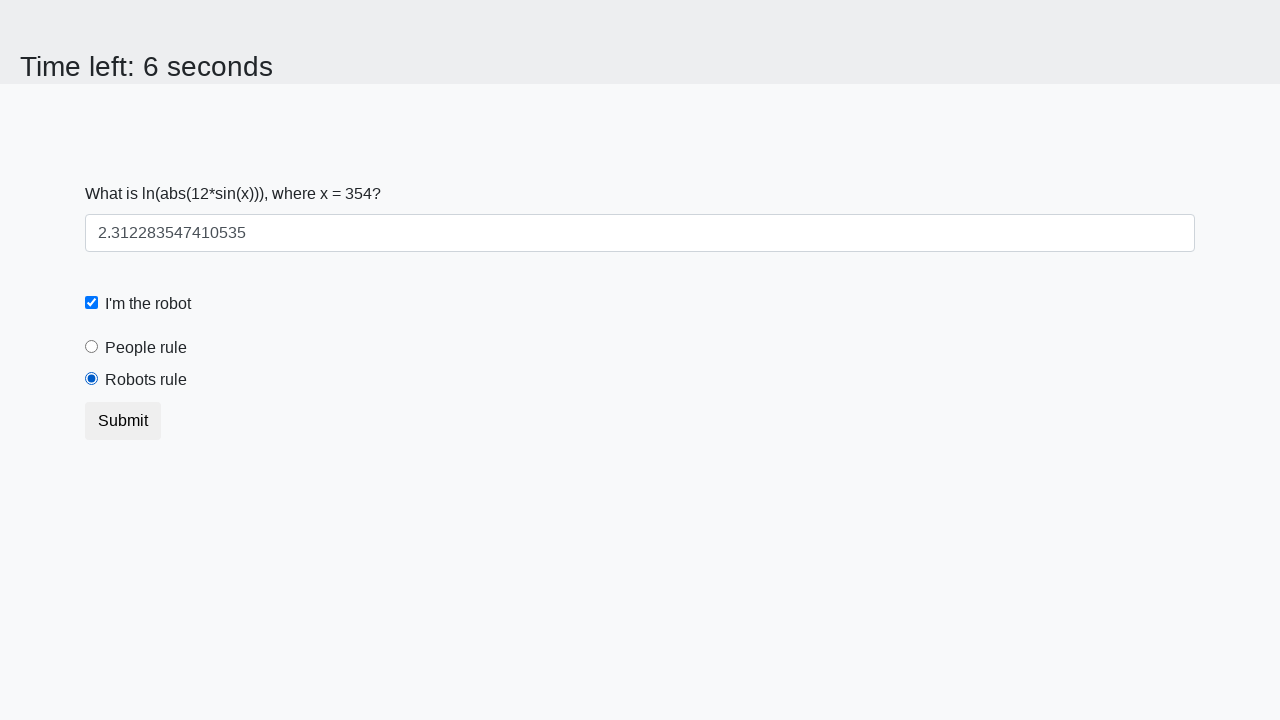

Clicked submit button to submit the form at (123, 421) on button.btn
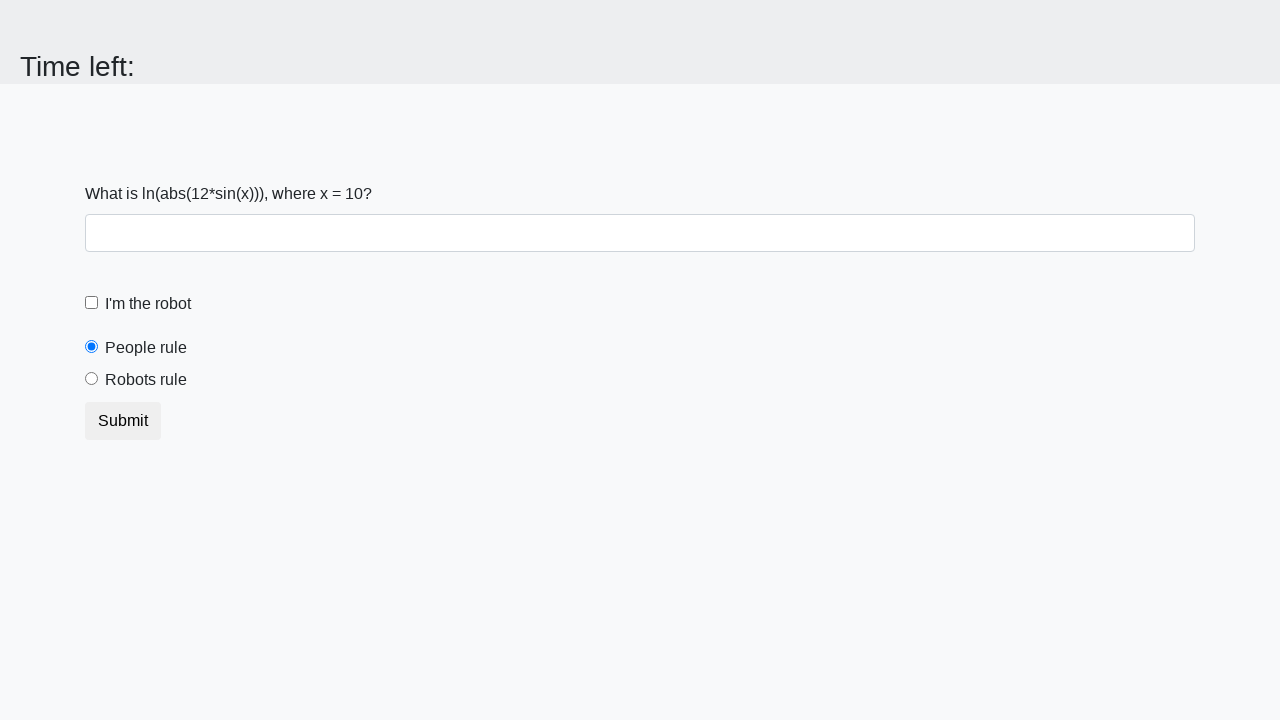

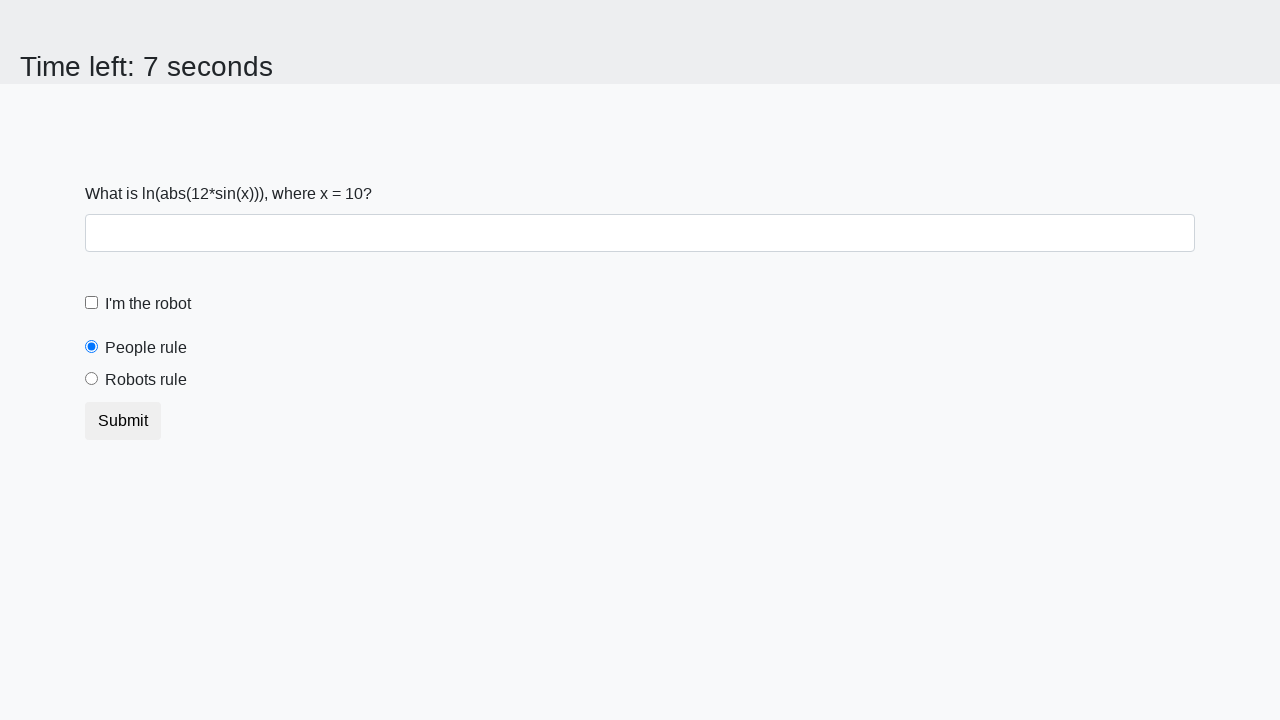